Tests double-click functionality by double-clicking the "Double Click Me" button and verifying the success message appears

Starting URL: https://demoqa.com/buttons

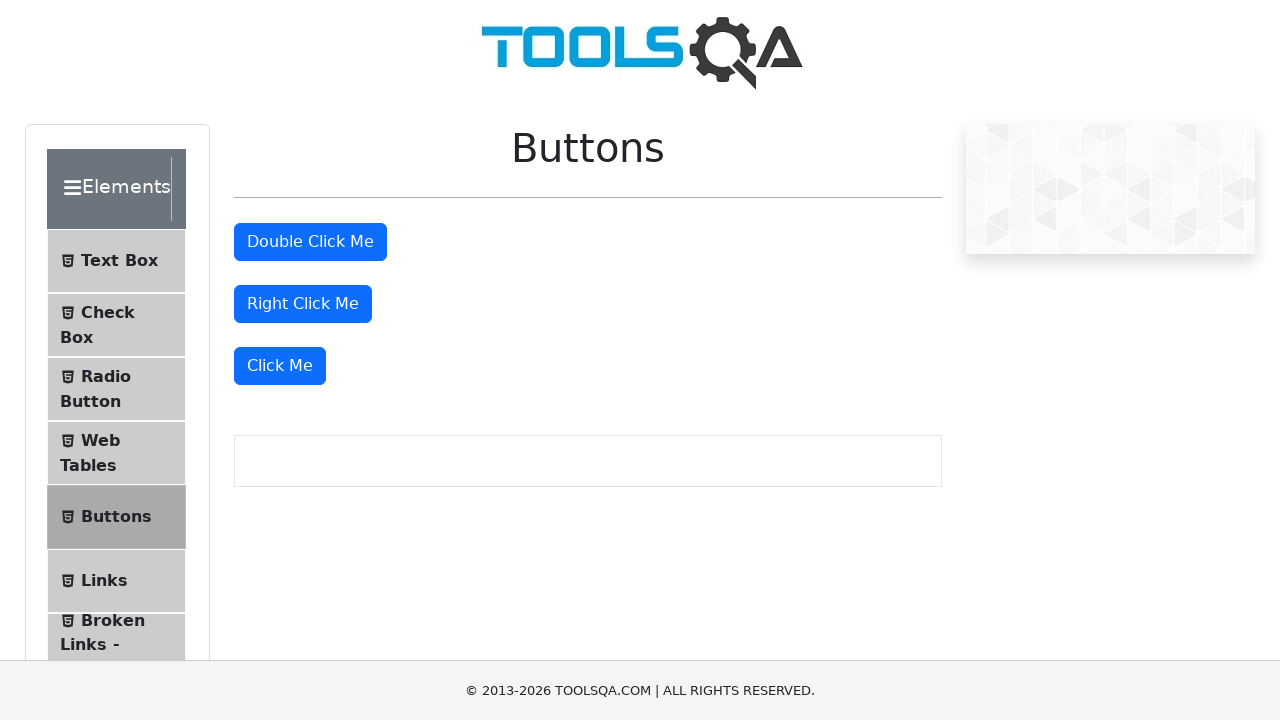

Double-clicked the 'Double Click Me' button at (310, 242) on #doubleClickBtn
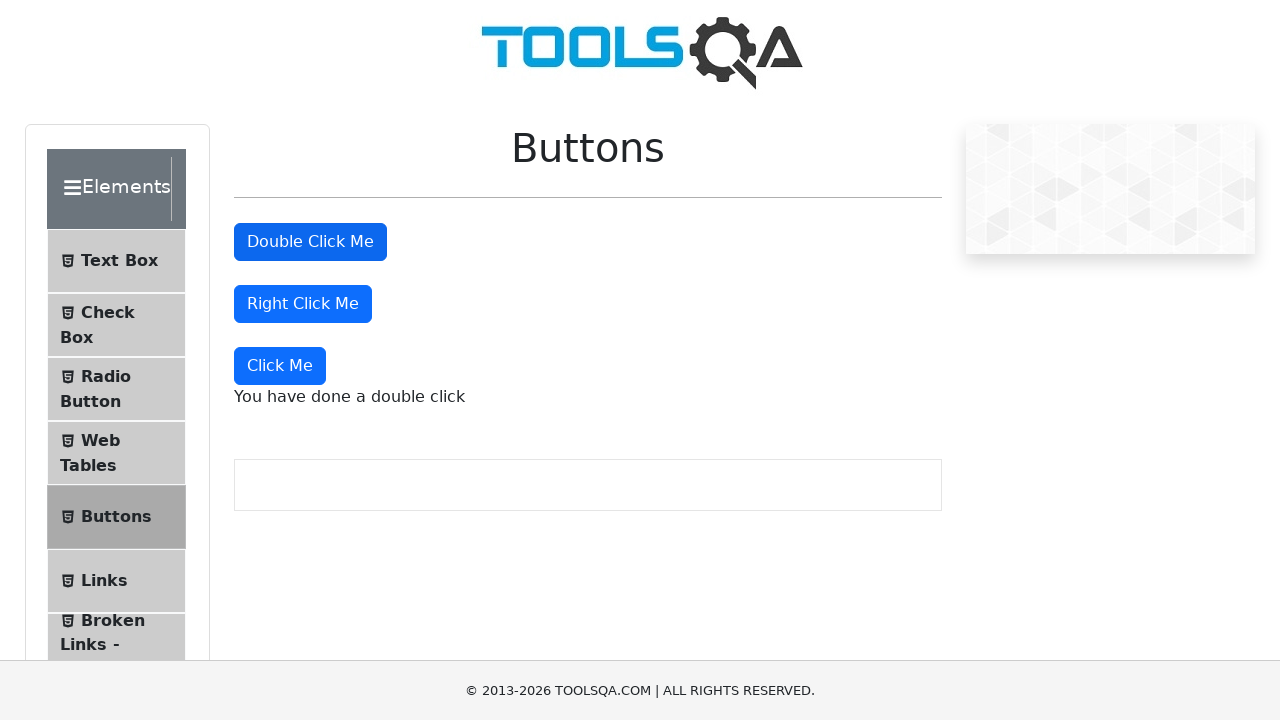

Success message appeared after double-click
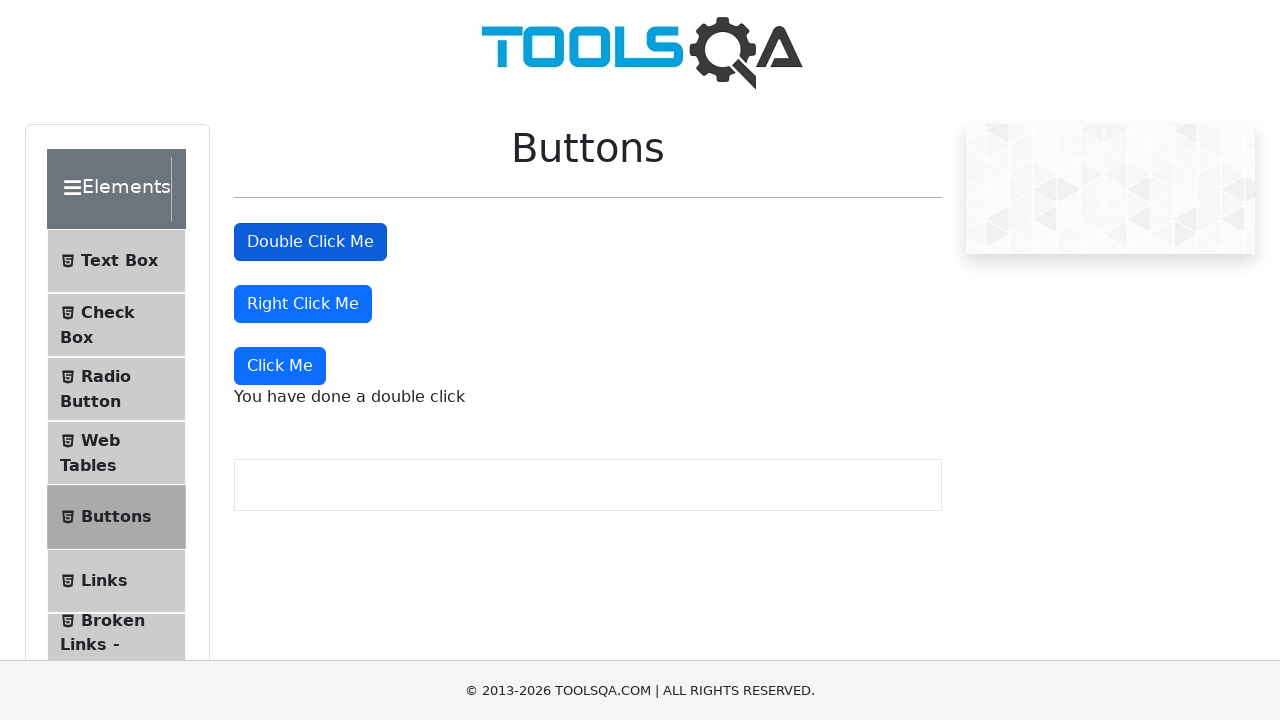

Verified success message text matches expected value: 'You have done a double click'
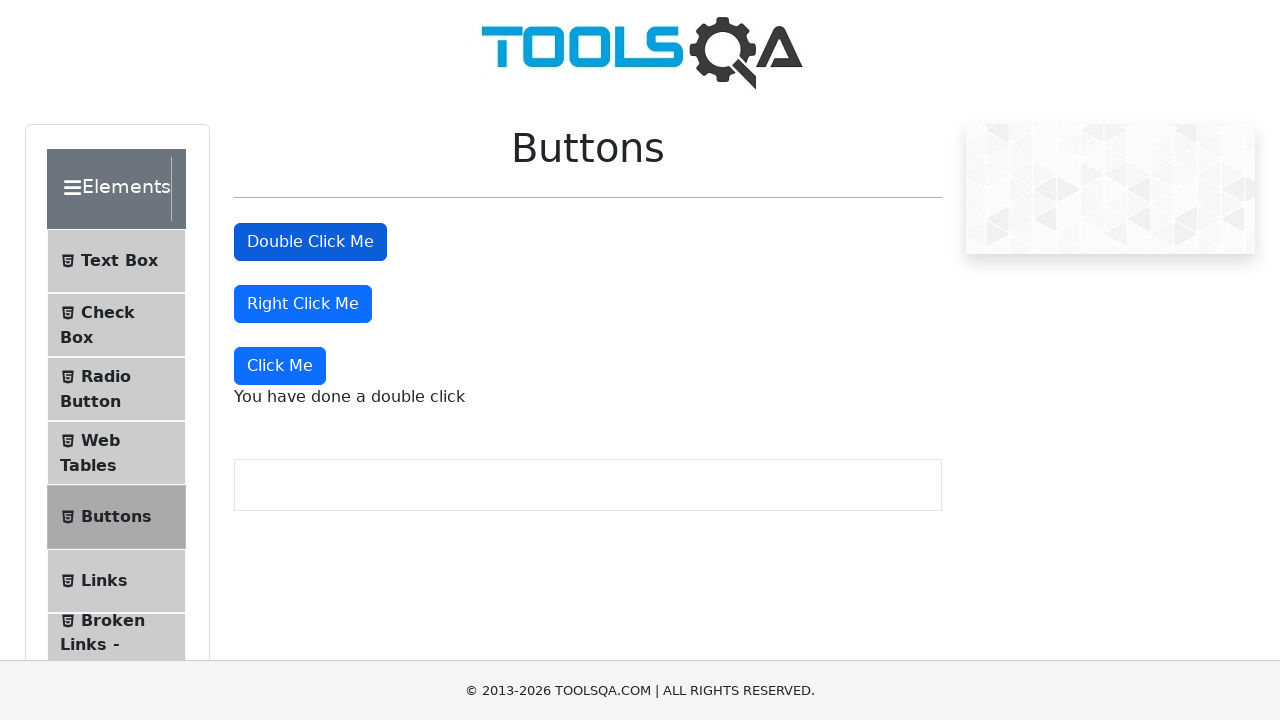

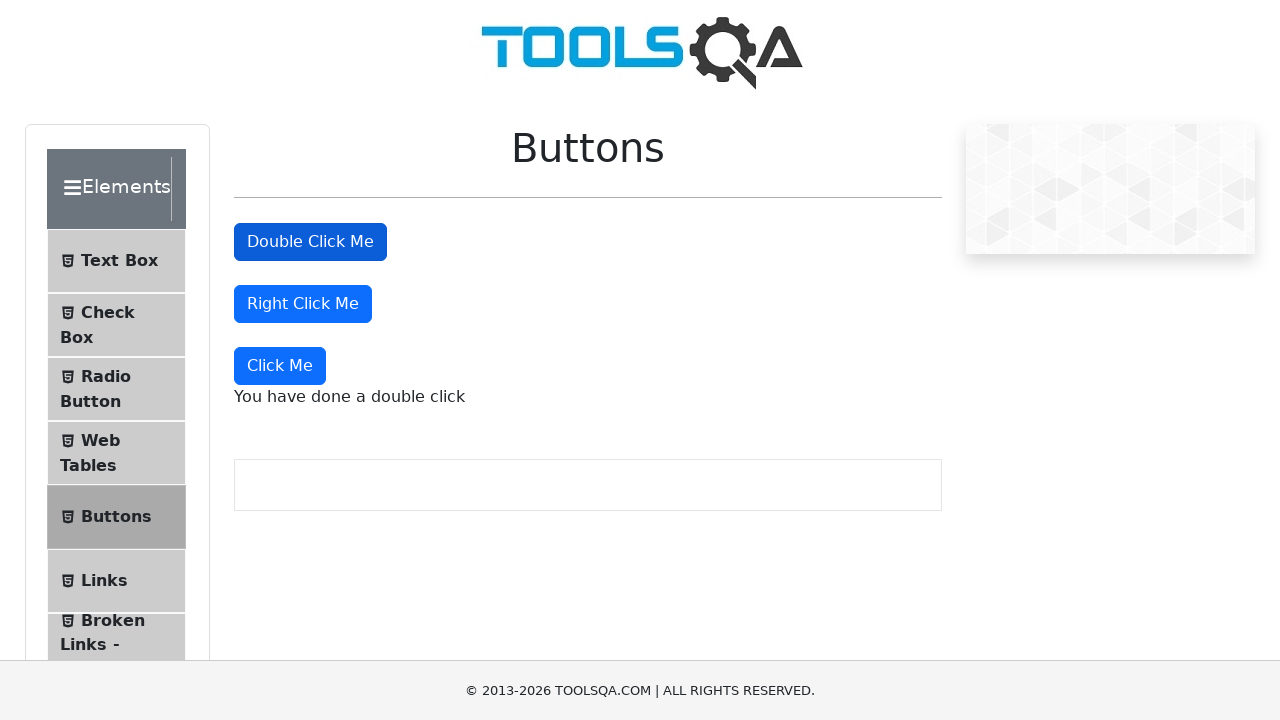